Tests performing multiple calculator operations and verifies the history count shows the correct number of operations performed

Starting URL: http://juliemr.github.io/protractor-demo/

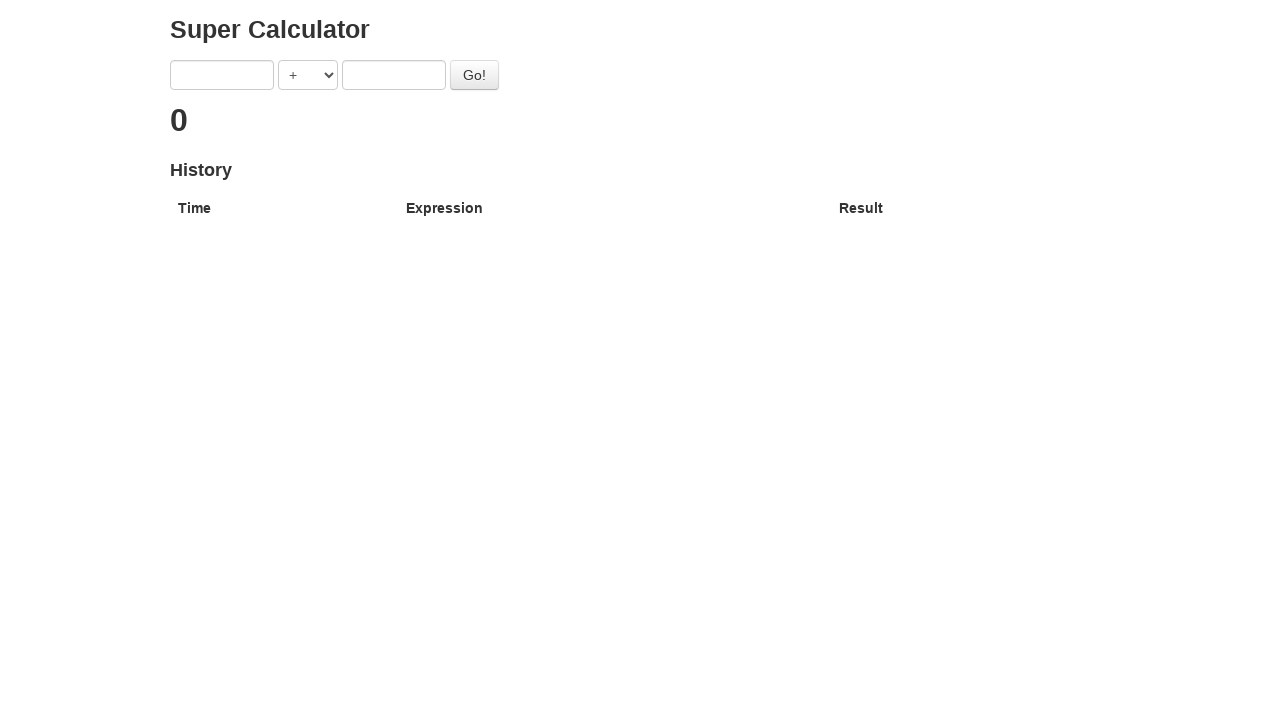

Filled first input field with '1' on [ng-model='first']
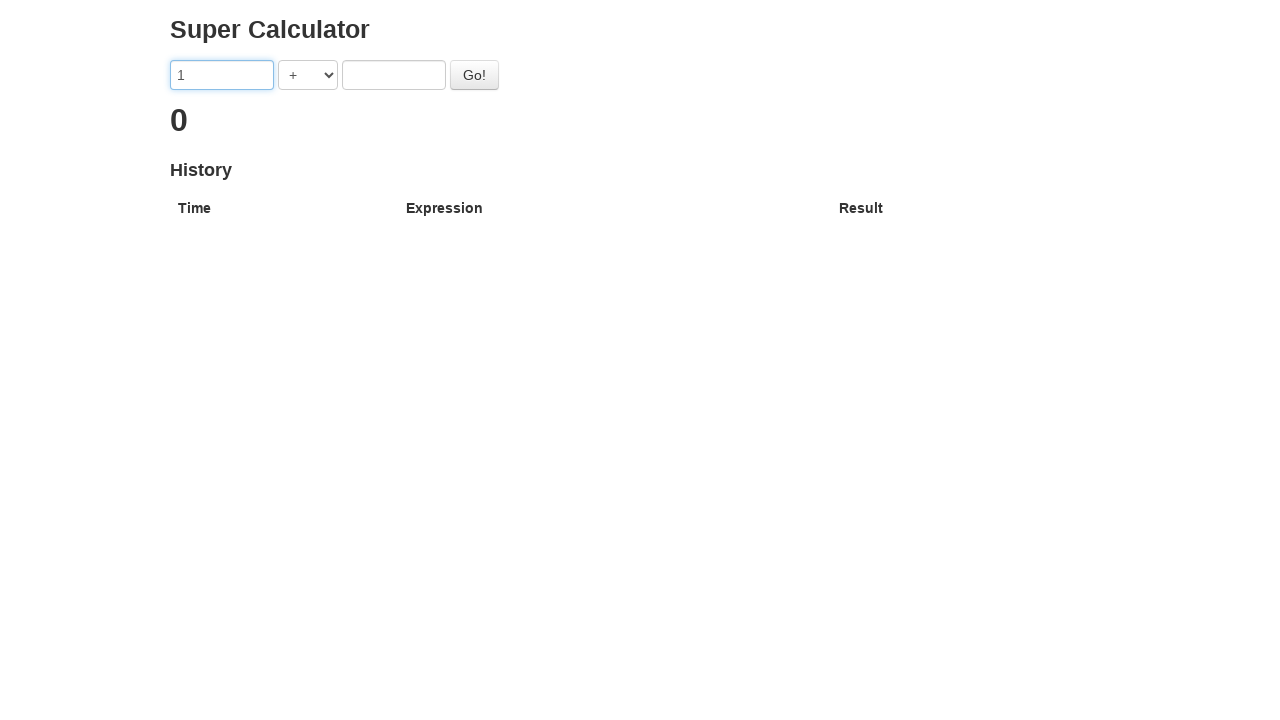

Filled second input field with '2' on [ng-model='second']
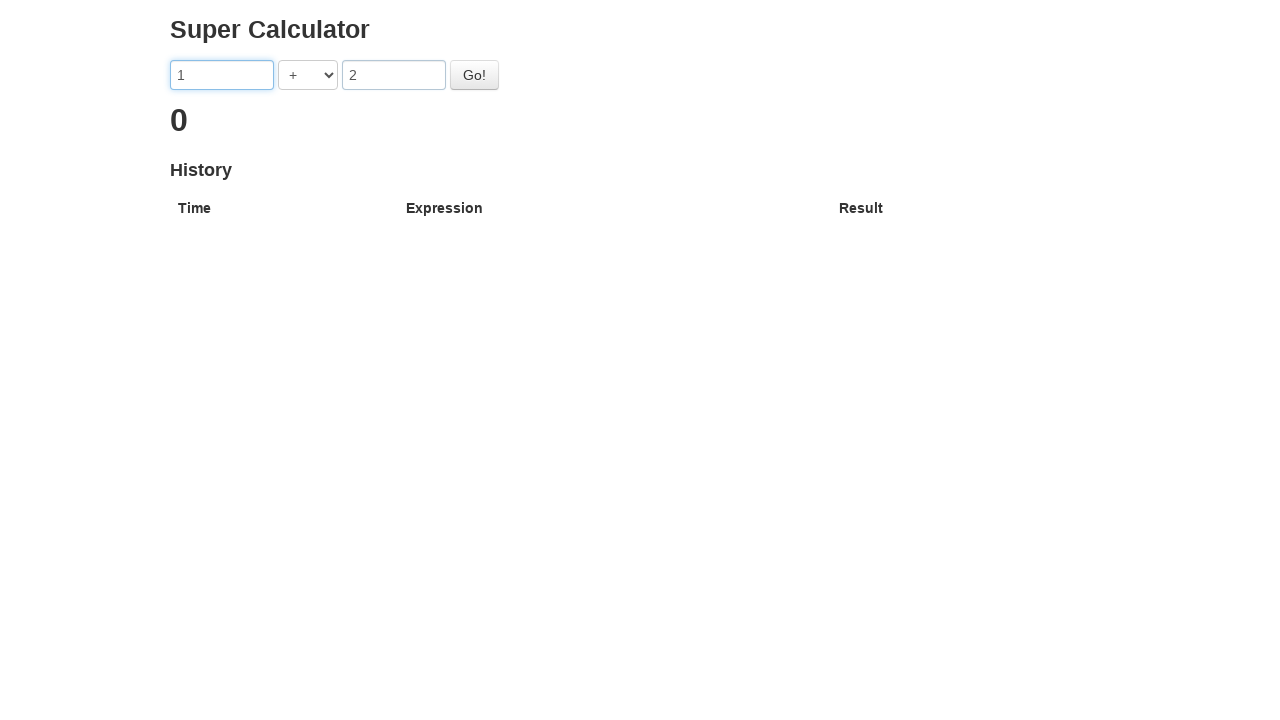

Clicked go button to perform first calculation (1 + 2) at (474, 75) on #gobutton
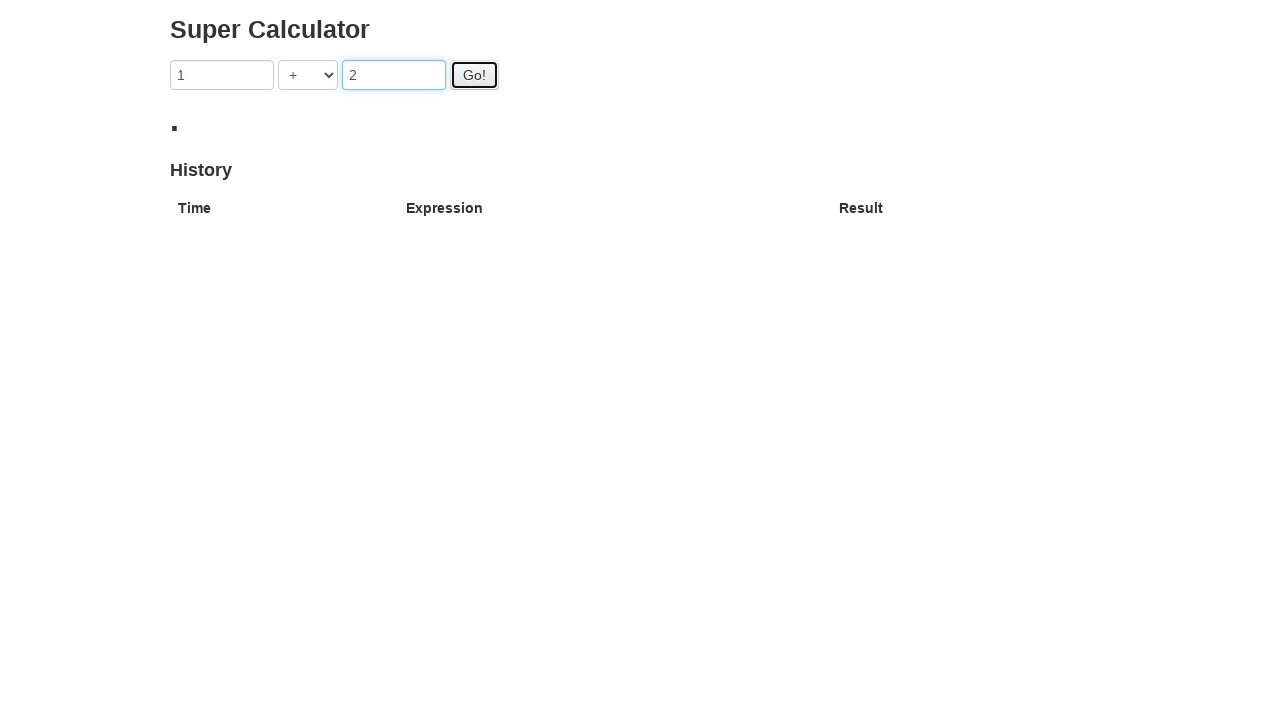

First calculation result appeared in history
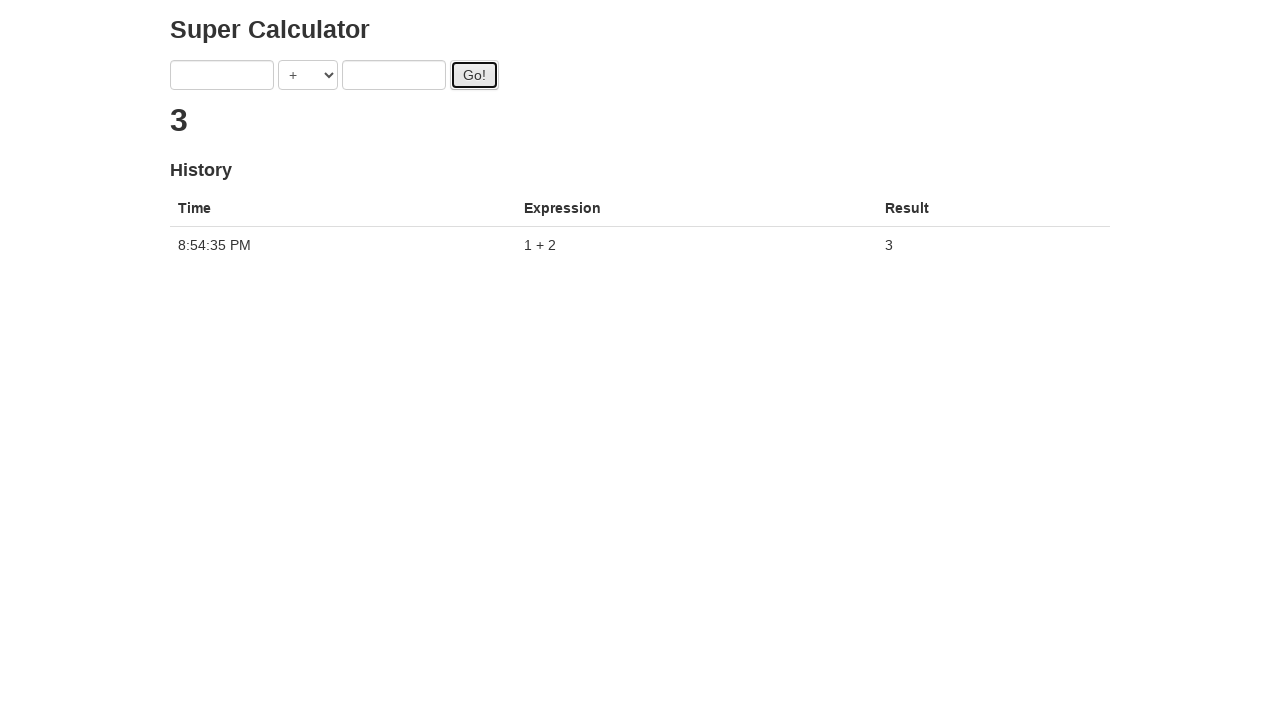

Filled first input field with '1' for second calculation on [ng-model='first']
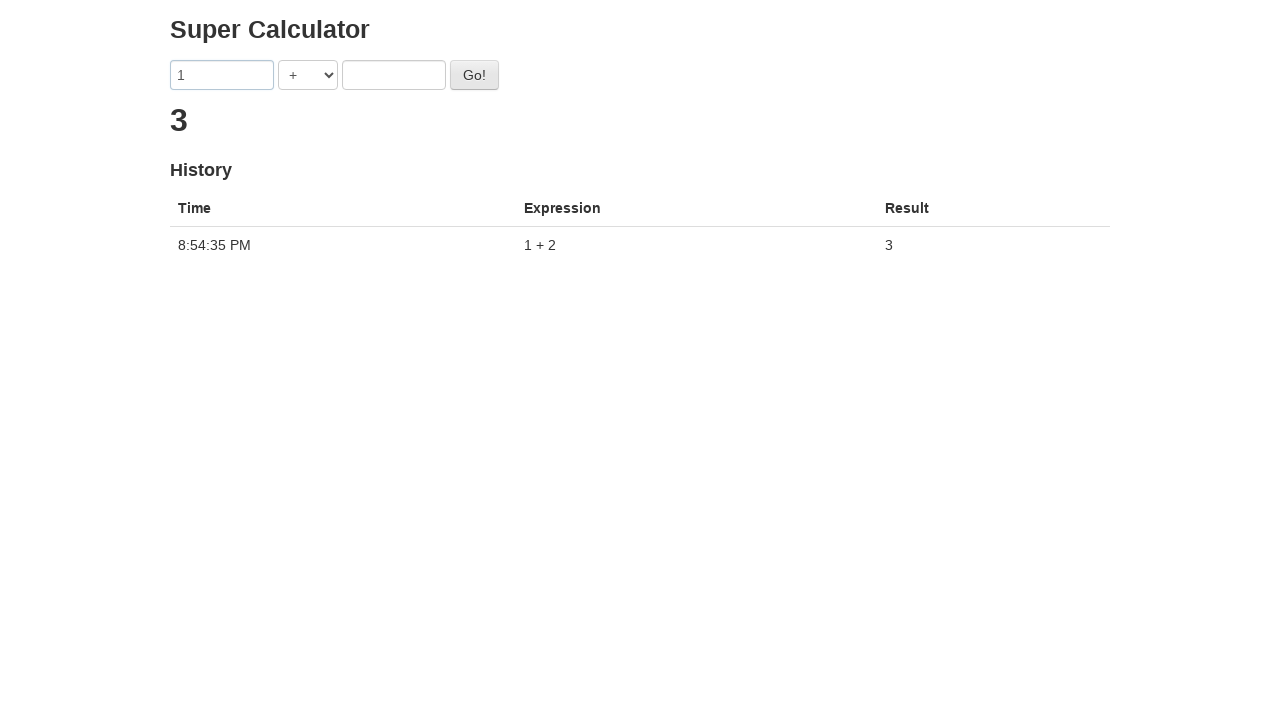

Filled second input field with '2' for second calculation on [ng-model='second']
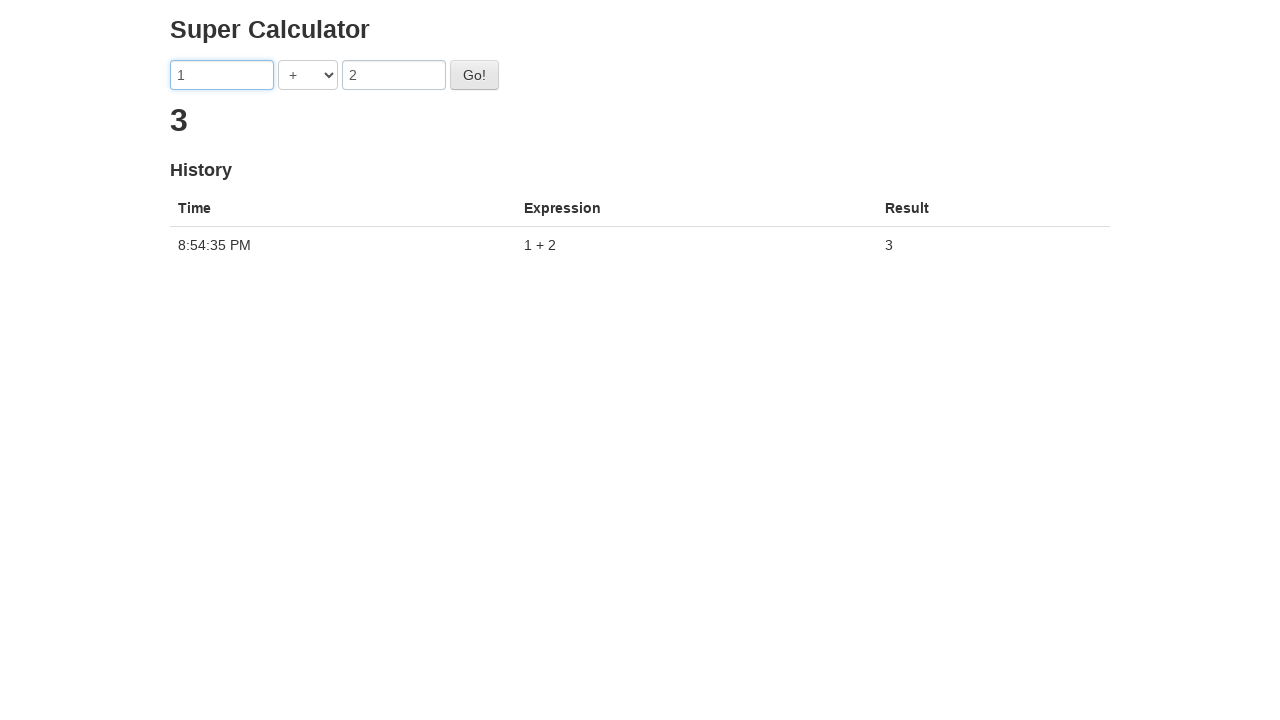

Clicked go button to perform second calculation (1 + 2) at (474, 75) on #gobutton
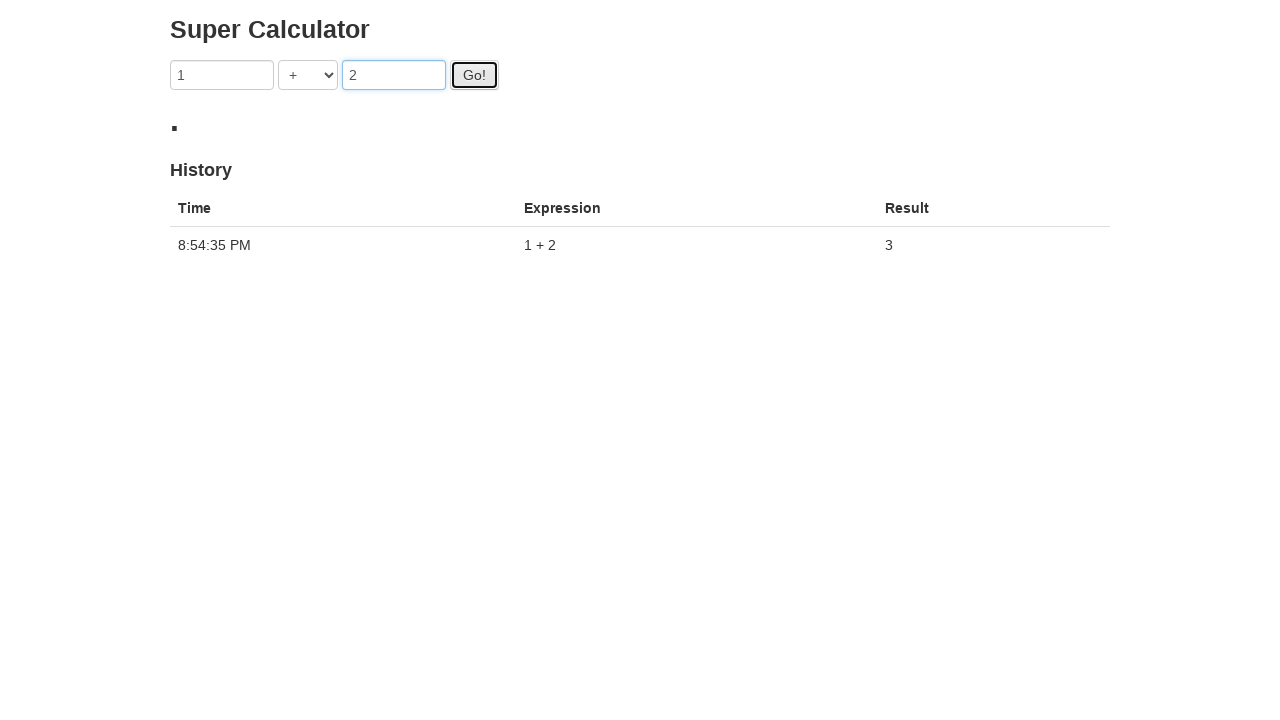

Second calculation result appeared in history, verified at least 2 results exist
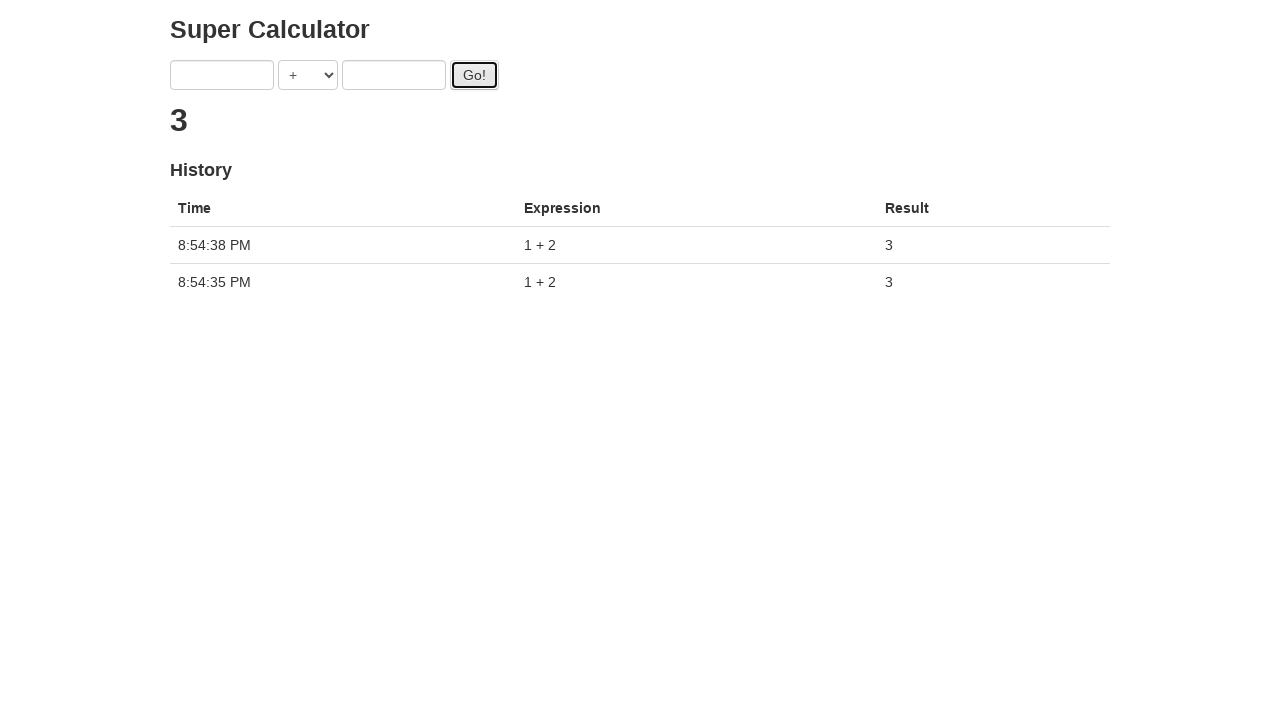

Located all result elements in history
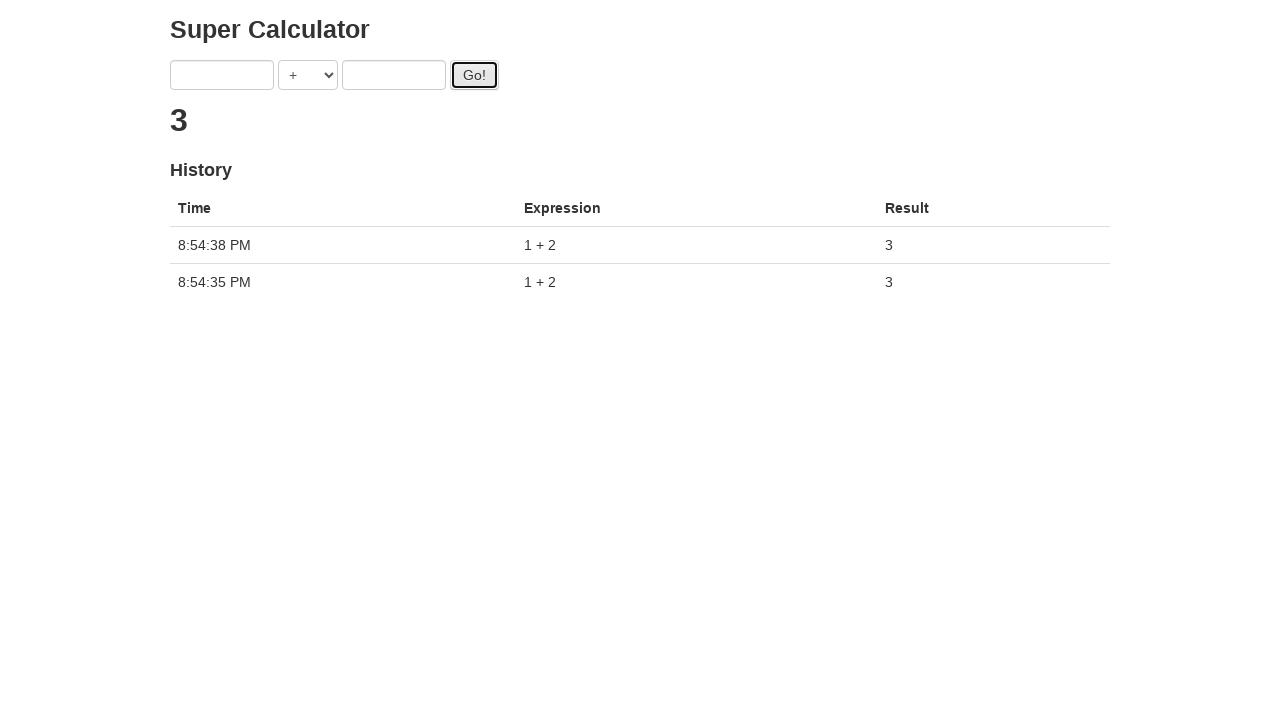

Verified that exactly 2 operations were performed and displayed in history
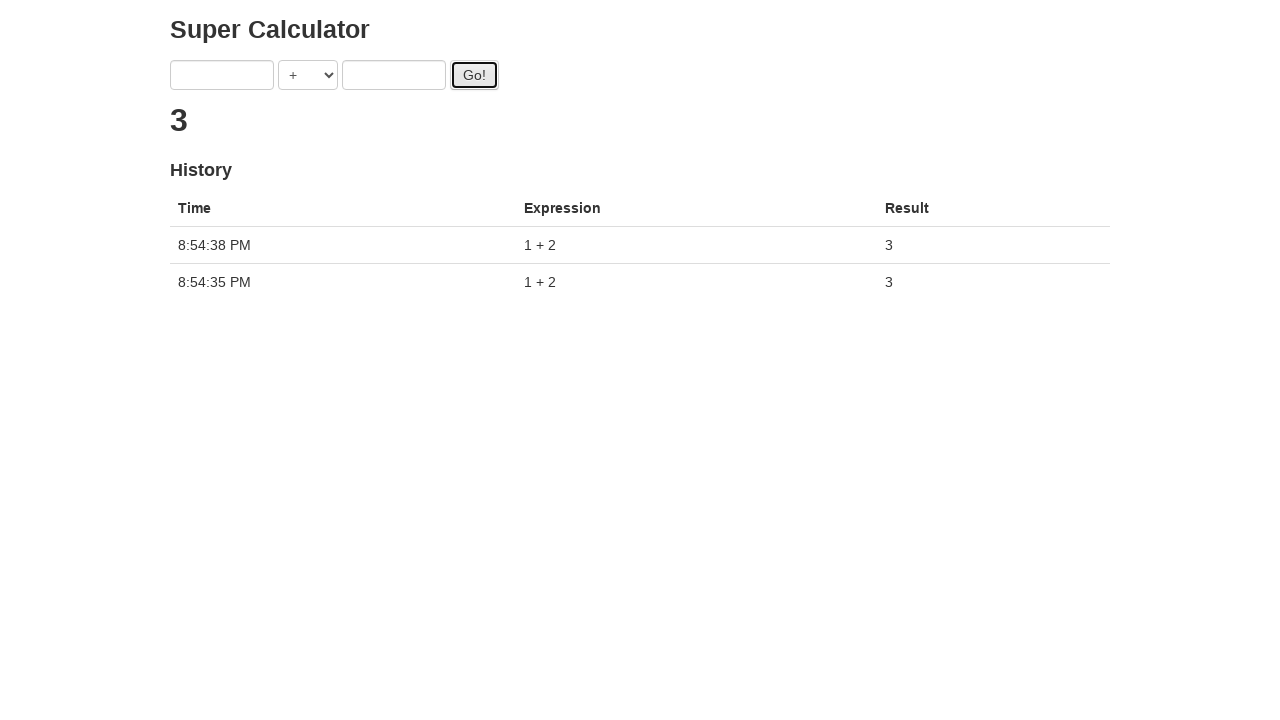

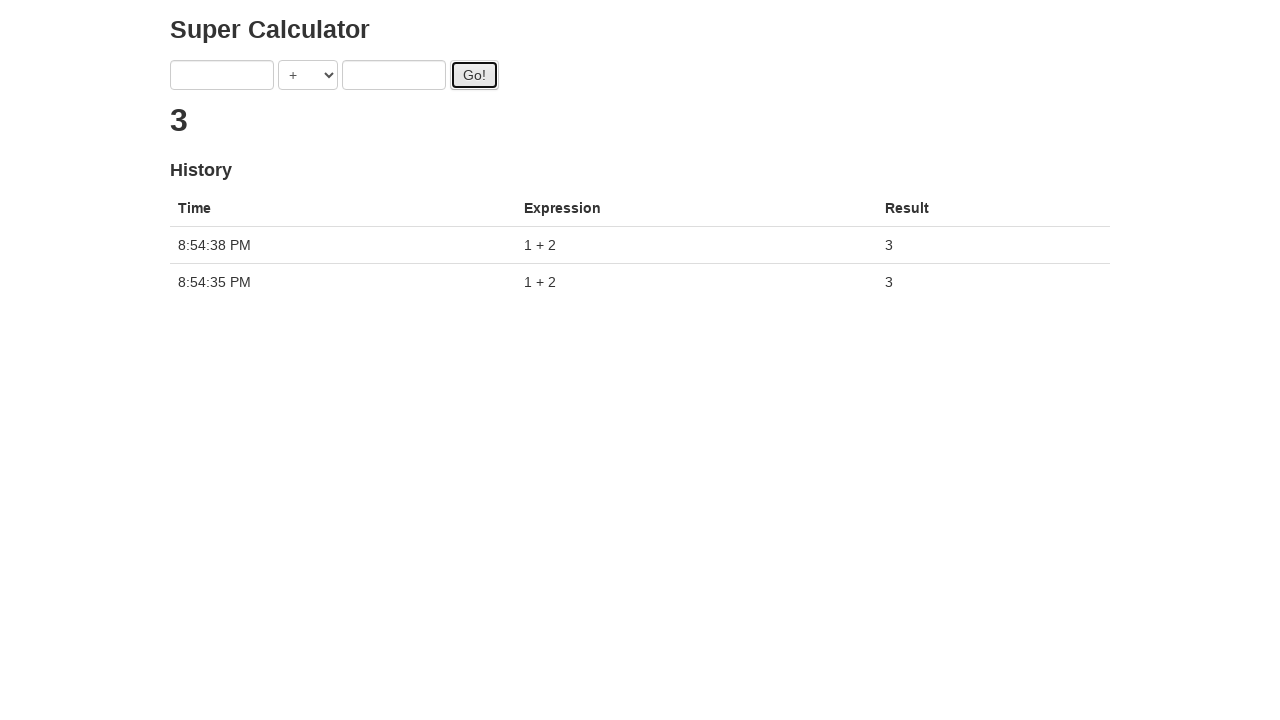